Tests static dropdown functionality by selecting options using three different methods: by index, by value, and by visible text

Starting URL: https://the-internet.herokuapp.com/dropdown

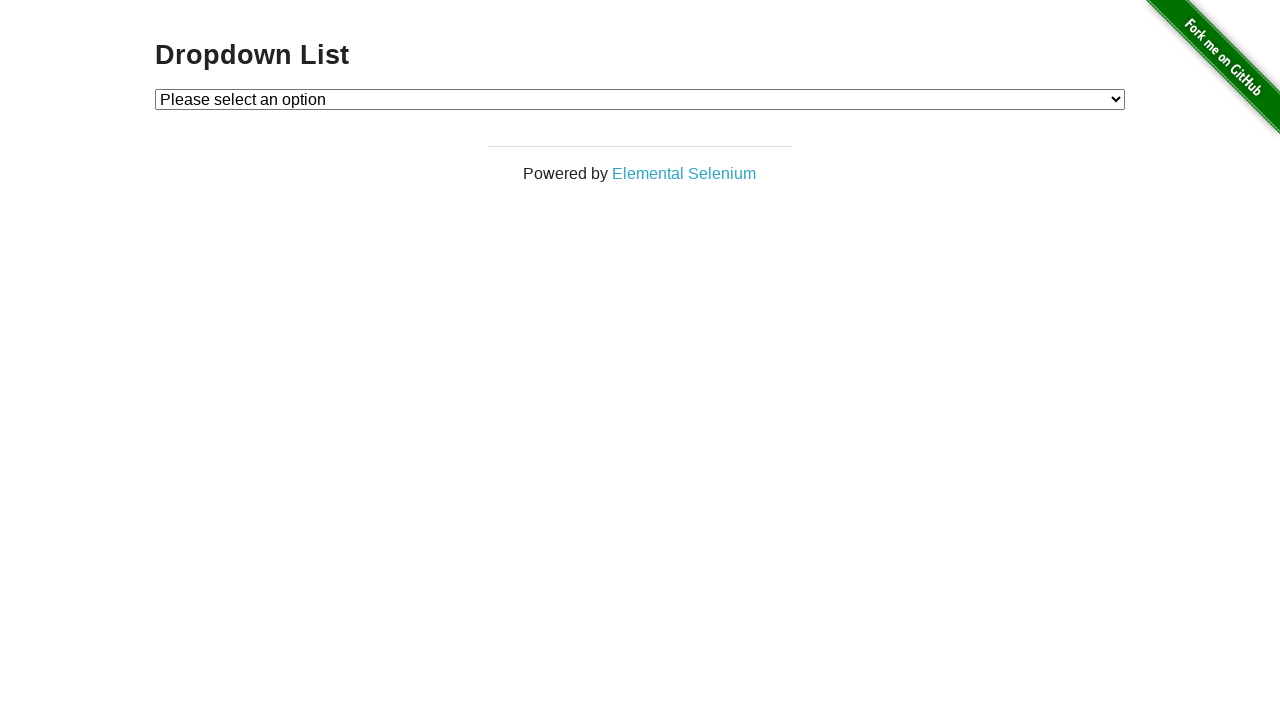

Selected dropdown option by index 1 on #dropdown
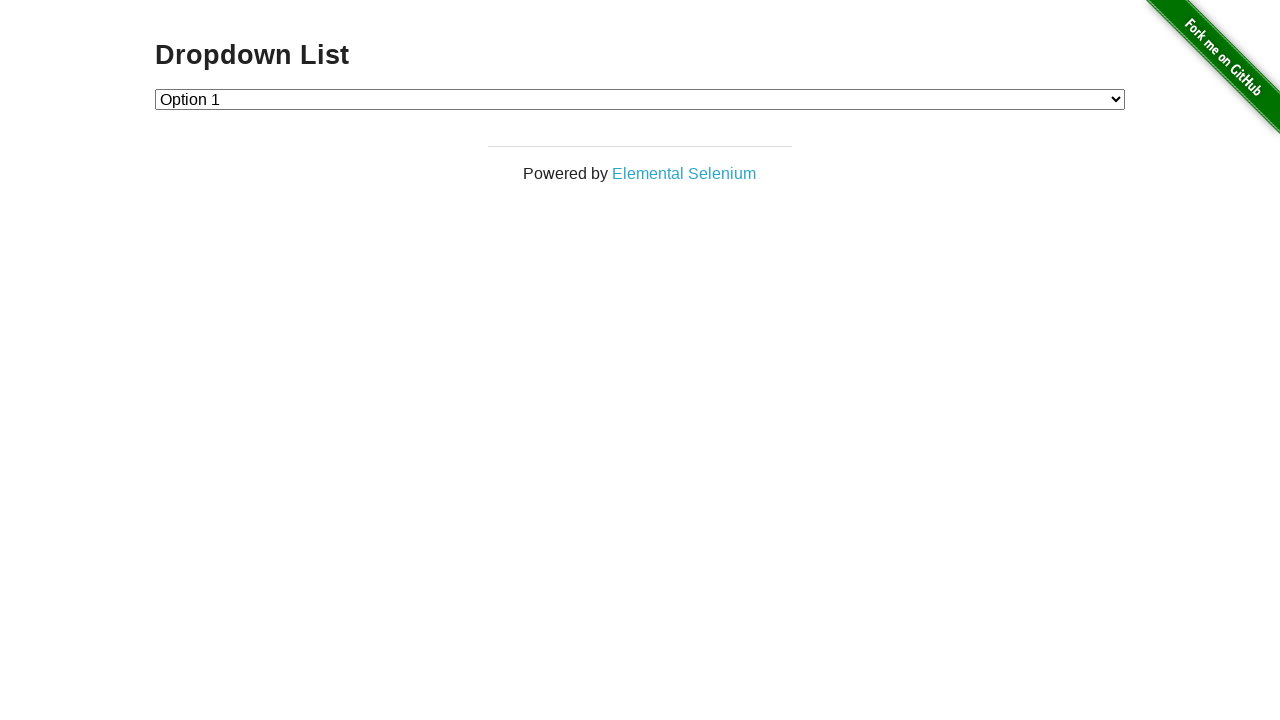

Selected dropdown option by index 2 on #dropdown
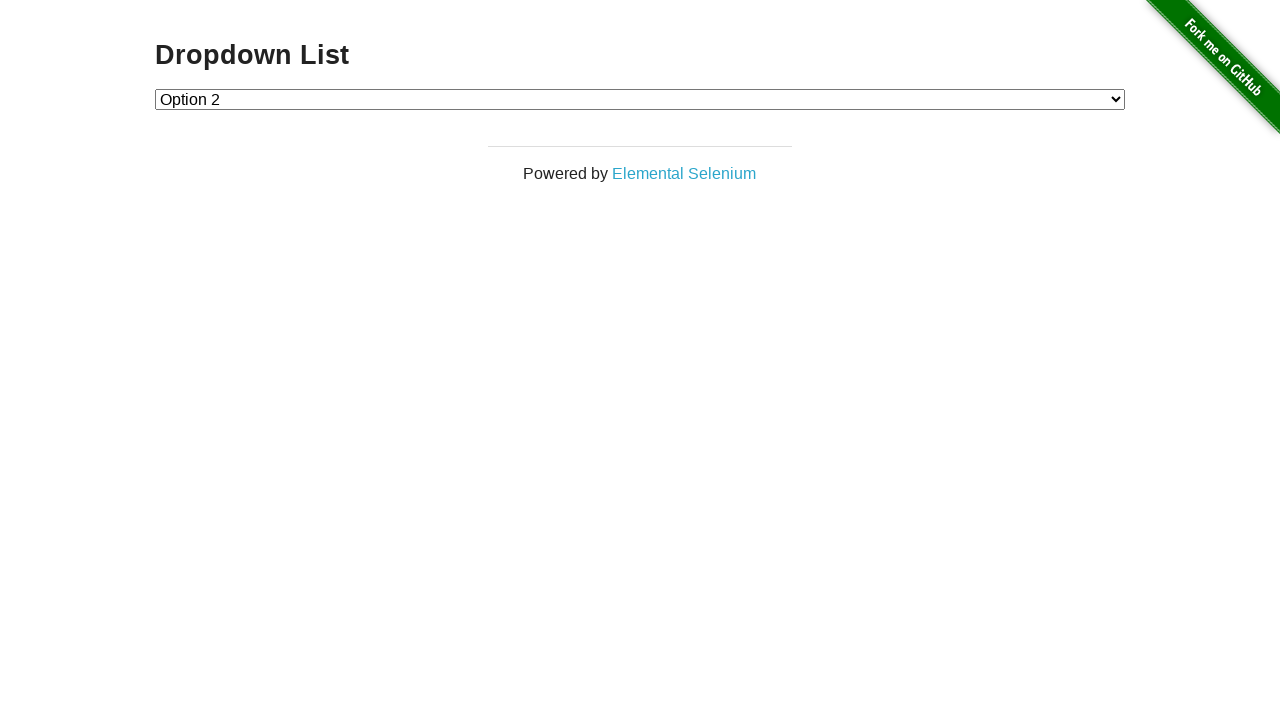

Selected dropdown option by value '1' on #dropdown
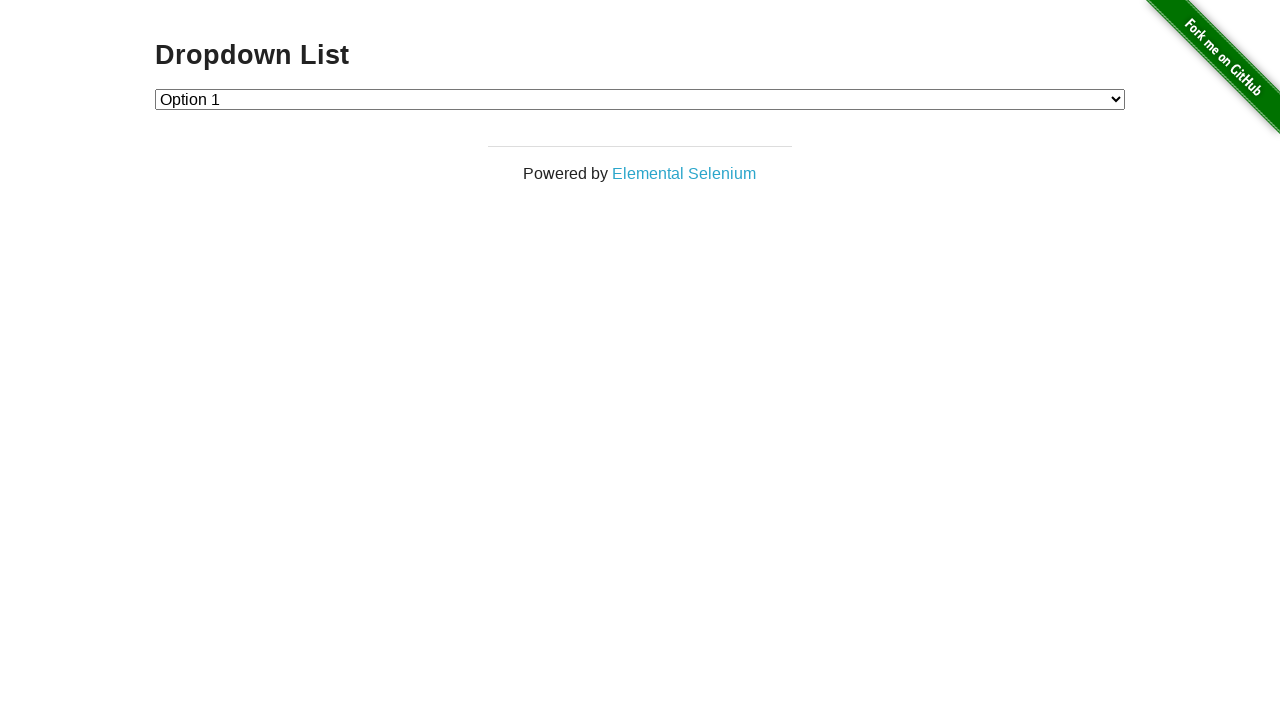

Selected dropdown option by value '2' on #dropdown
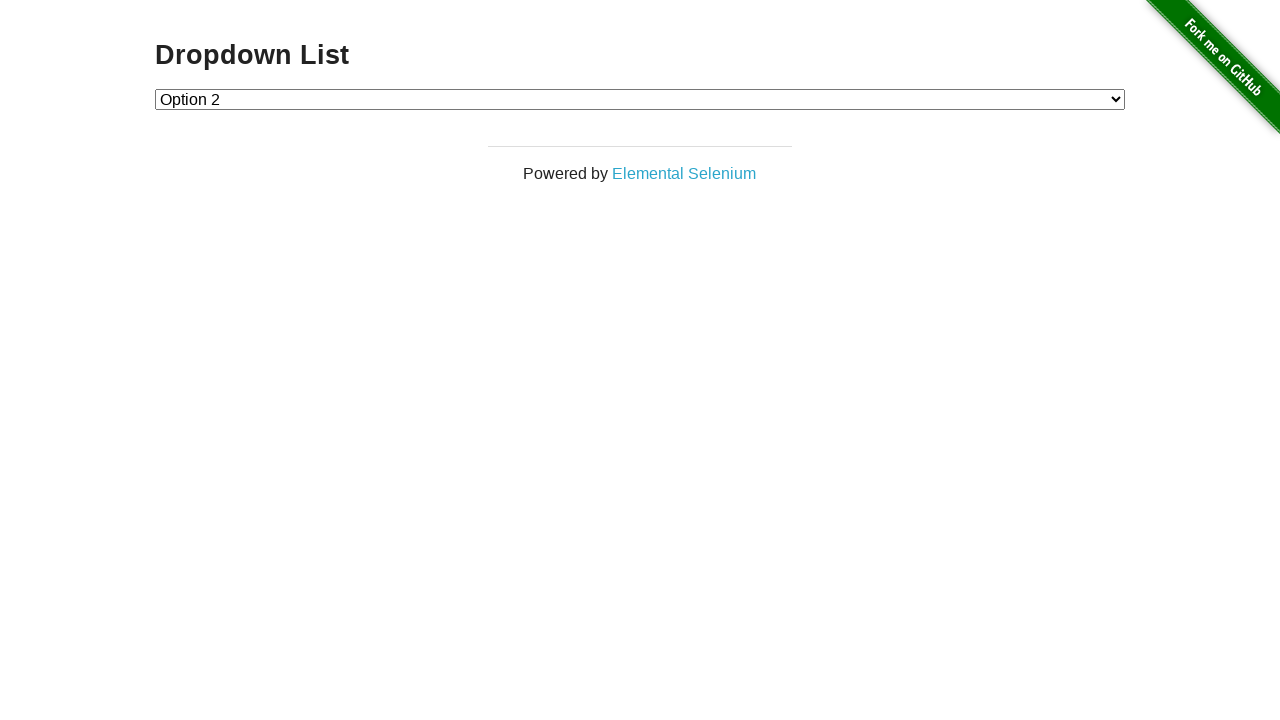

Selected dropdown option by visible text 'Option 1' on #dropdown
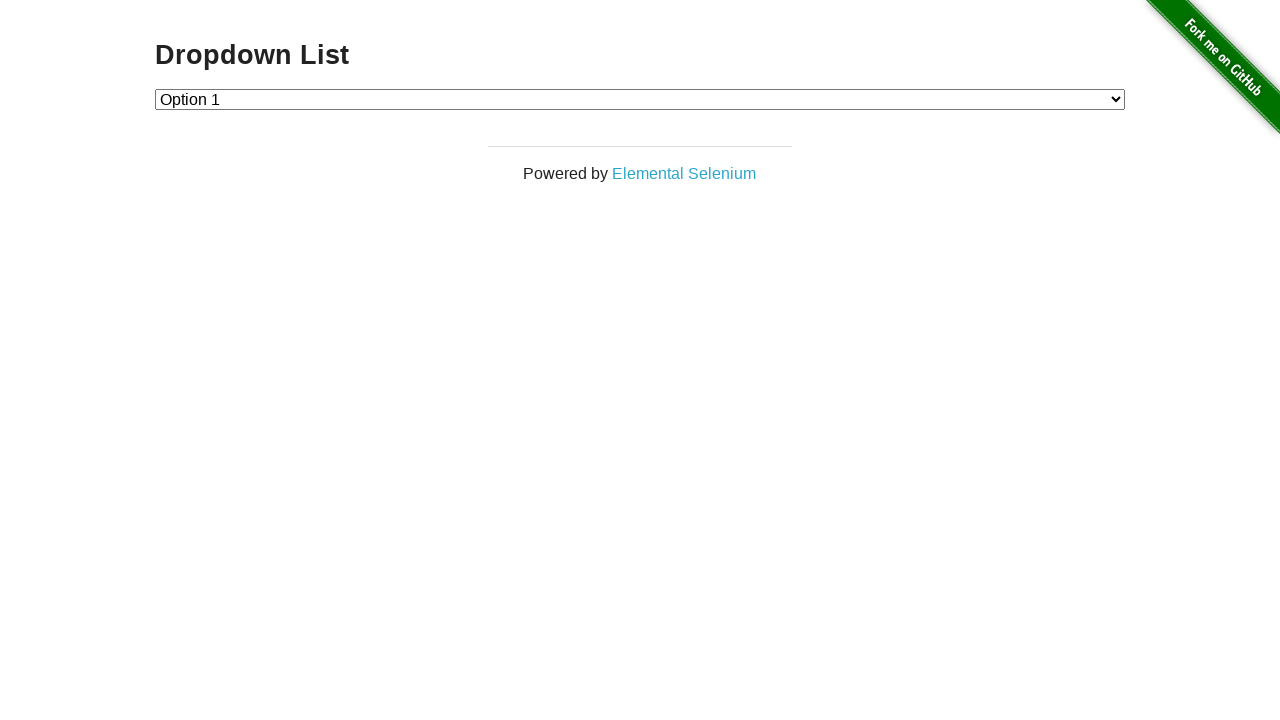

Selected dropdown option by visible text 'Option 2' on #dropdown
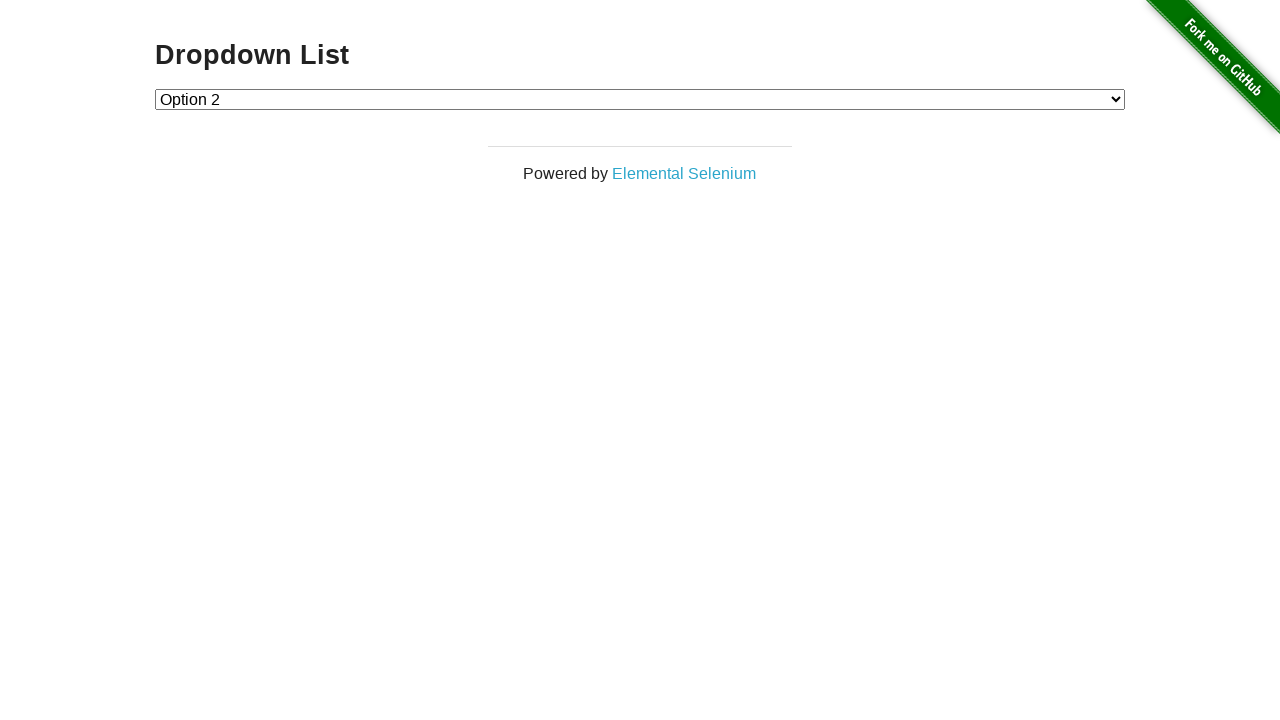

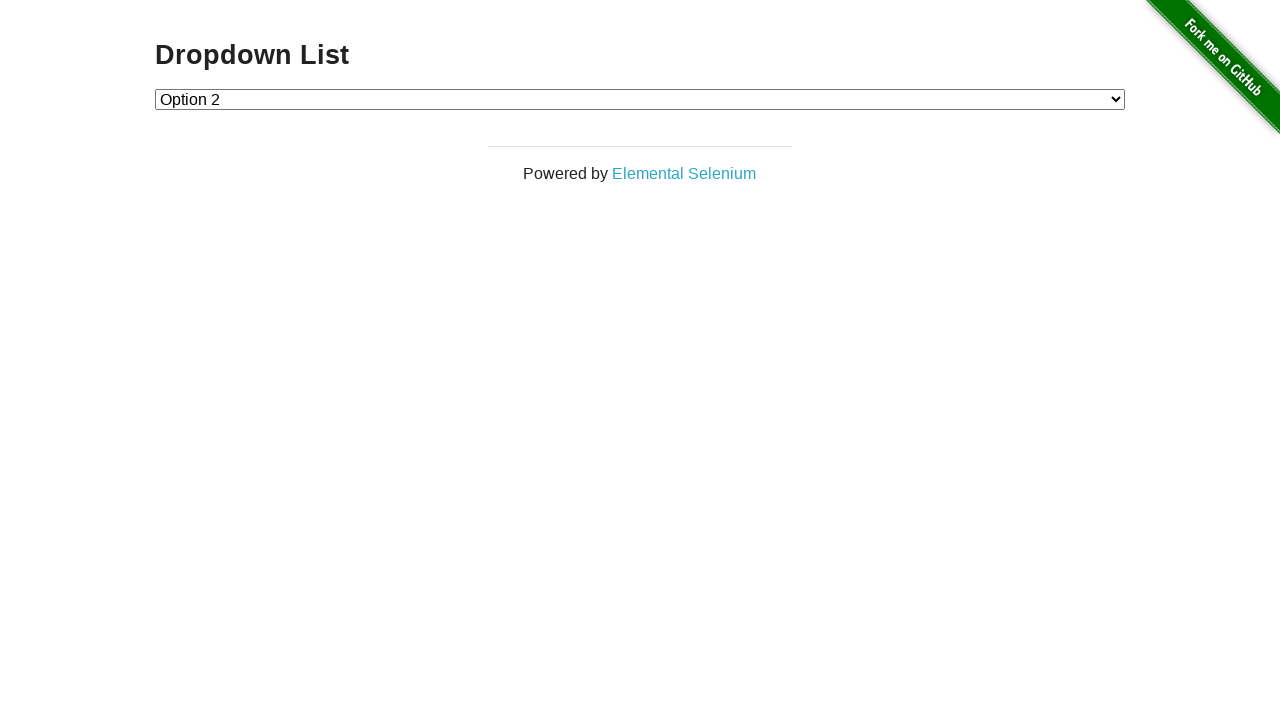